Navigates to Freshworks homepage and clicks on the Support link to access the support page

Starting URL: https://www.freshworks.com/

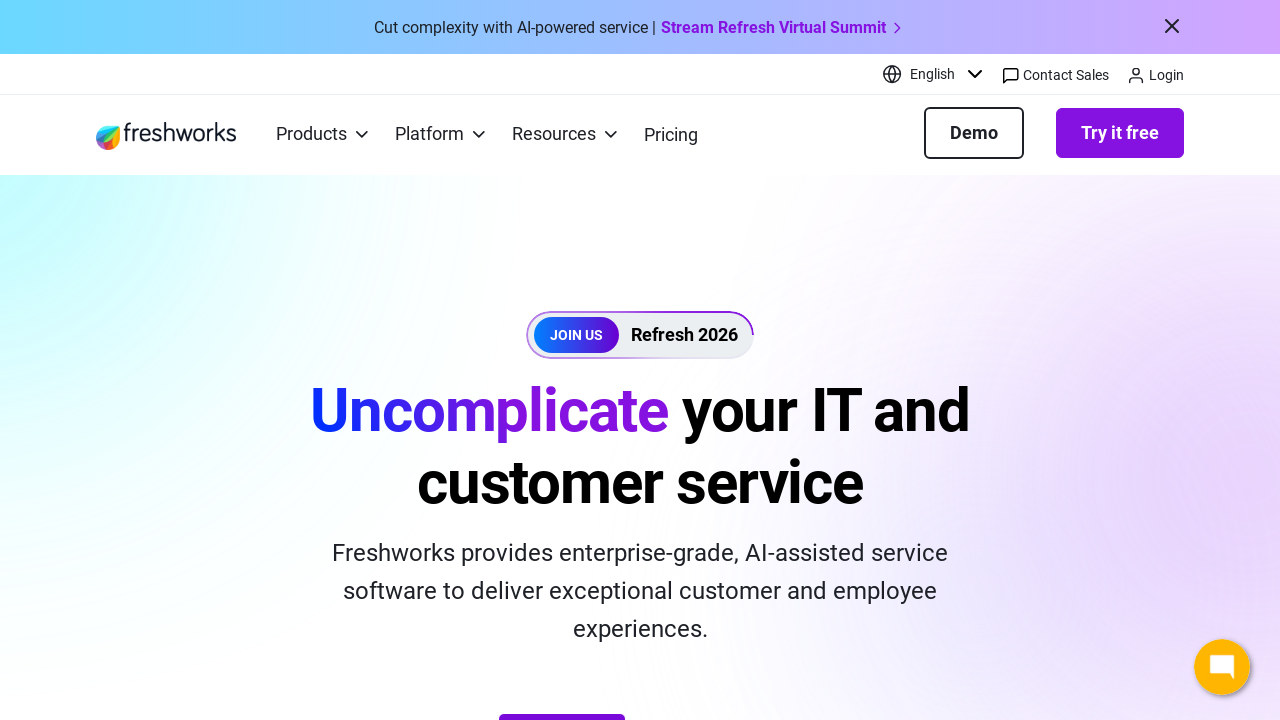

Navigated to Freshworks homepage
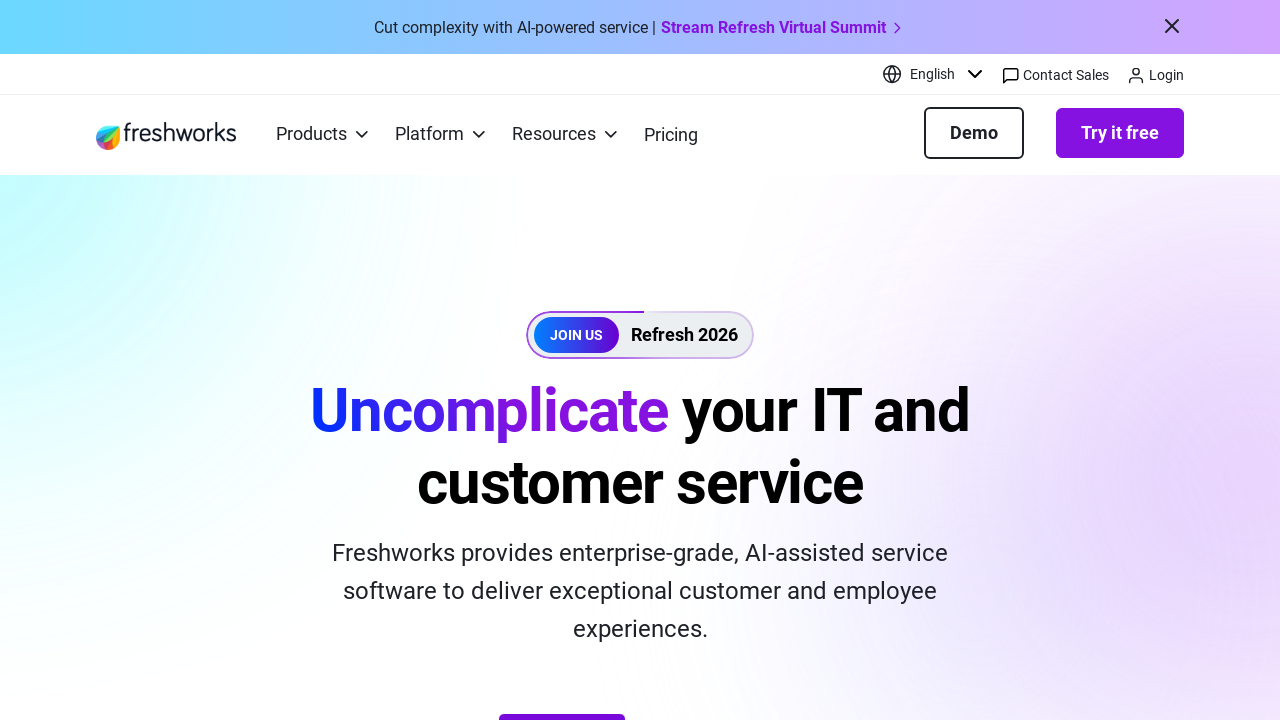

Clicked on the Support link in the navigation at (448, 675) on text=Support
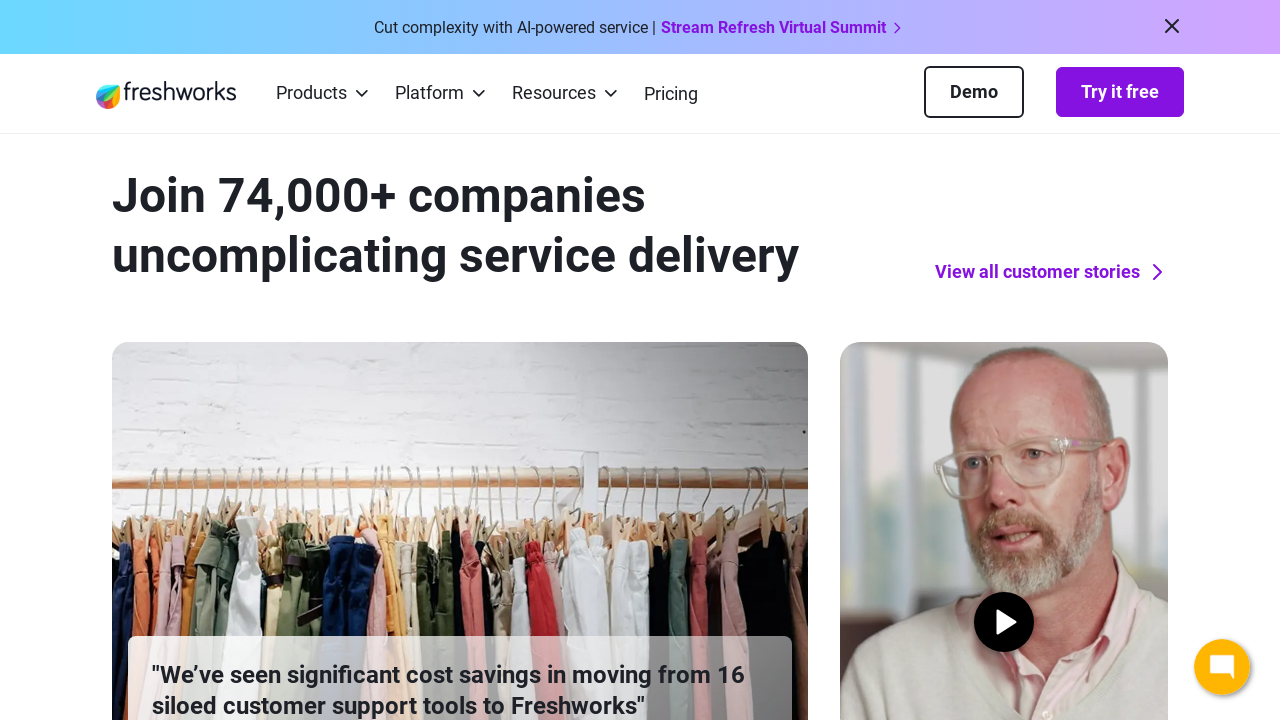

Support page loaded successfully
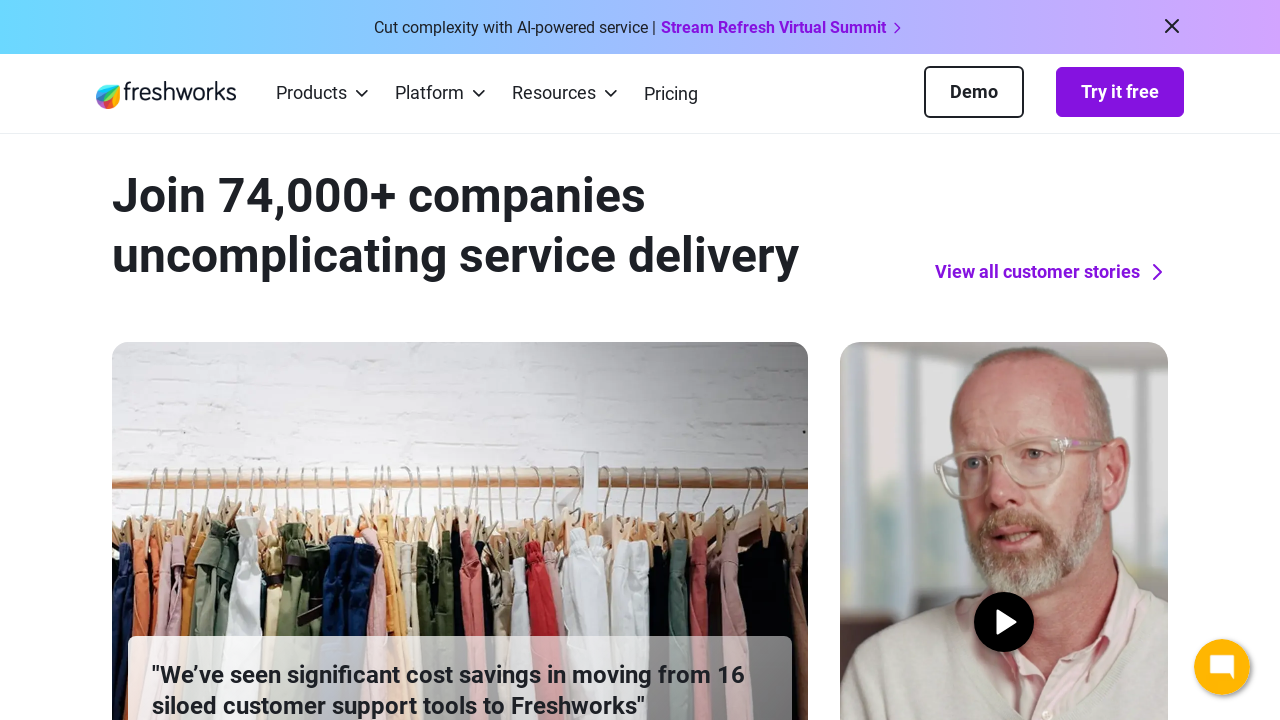

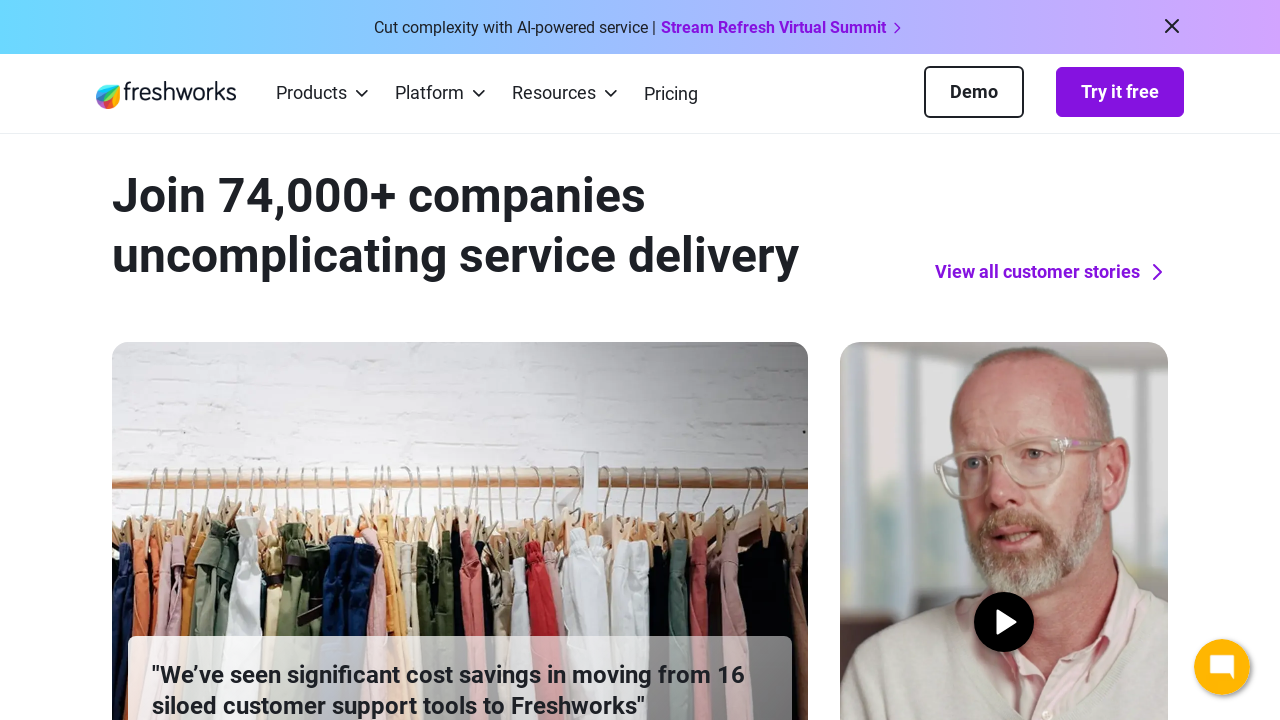